Tests window handling by opening a help link in a new window, switching between windows, closing the child window, and reopening it

Starting URL: http://accounts.google.com/signup

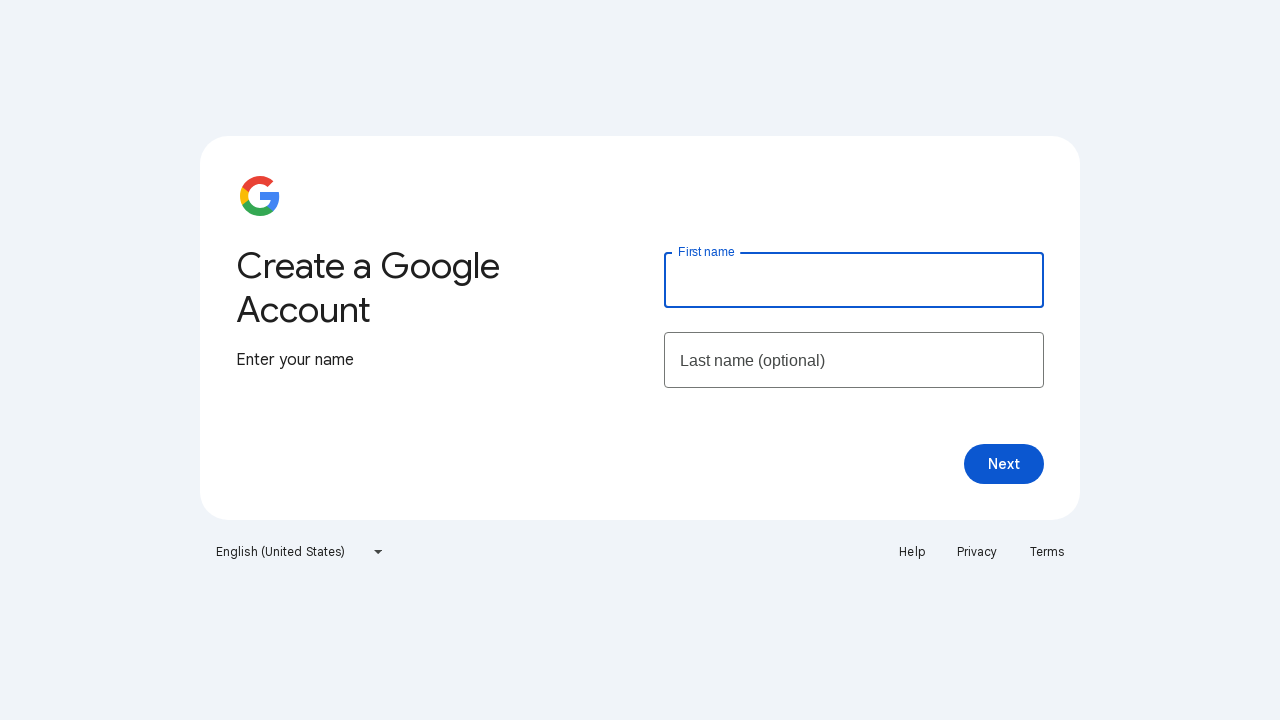

Stored reference to main page
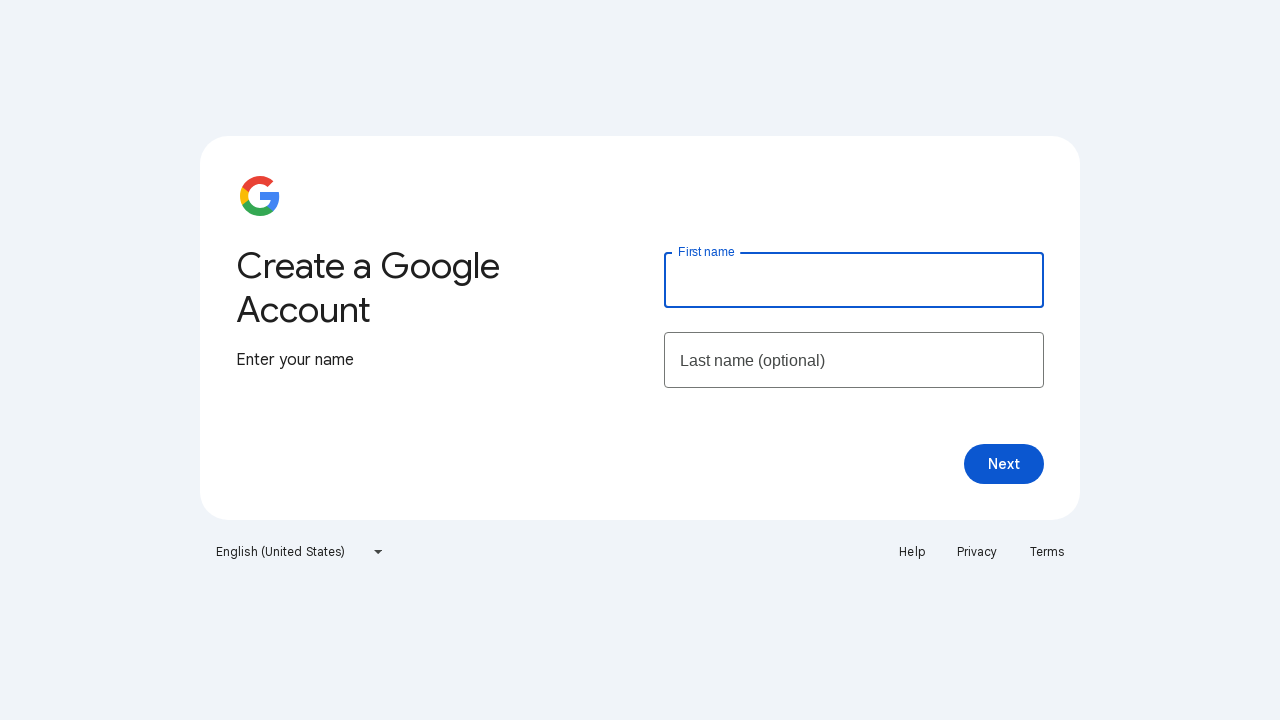

Clicked help link to open new window at (912, 552) on text=Help
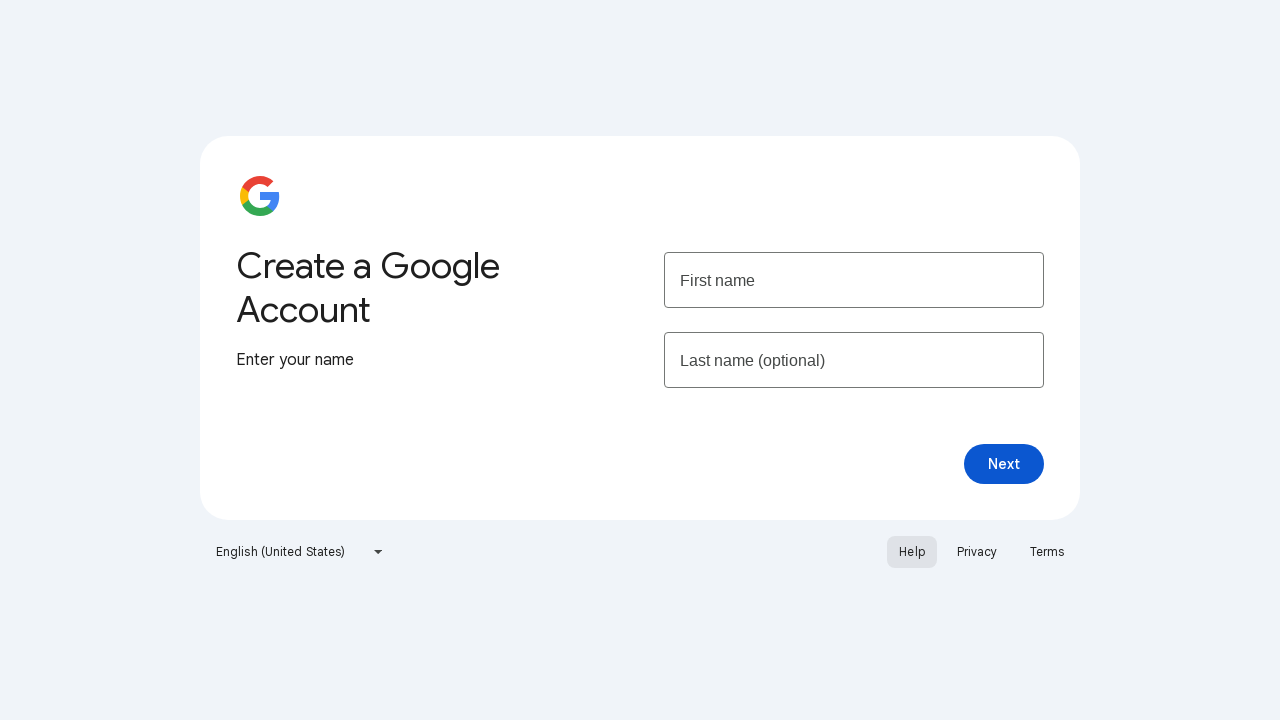

New window opened and child page reference captured
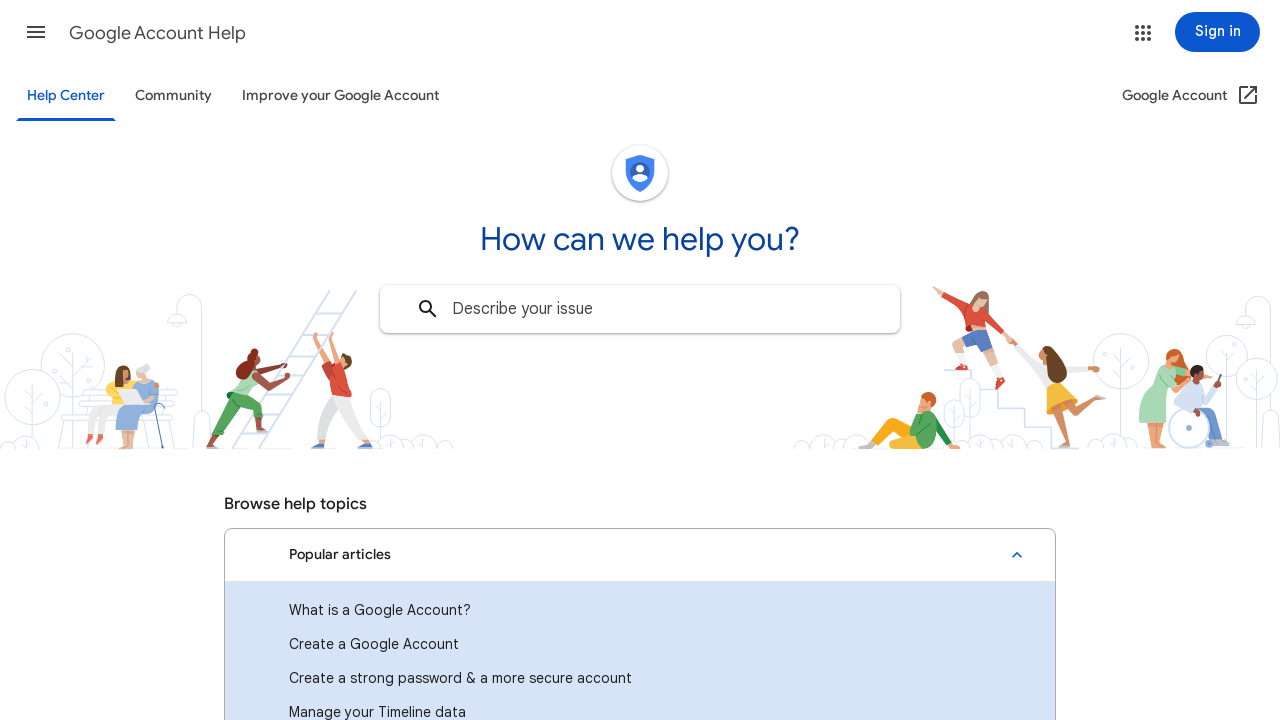

Child window page loaded completely
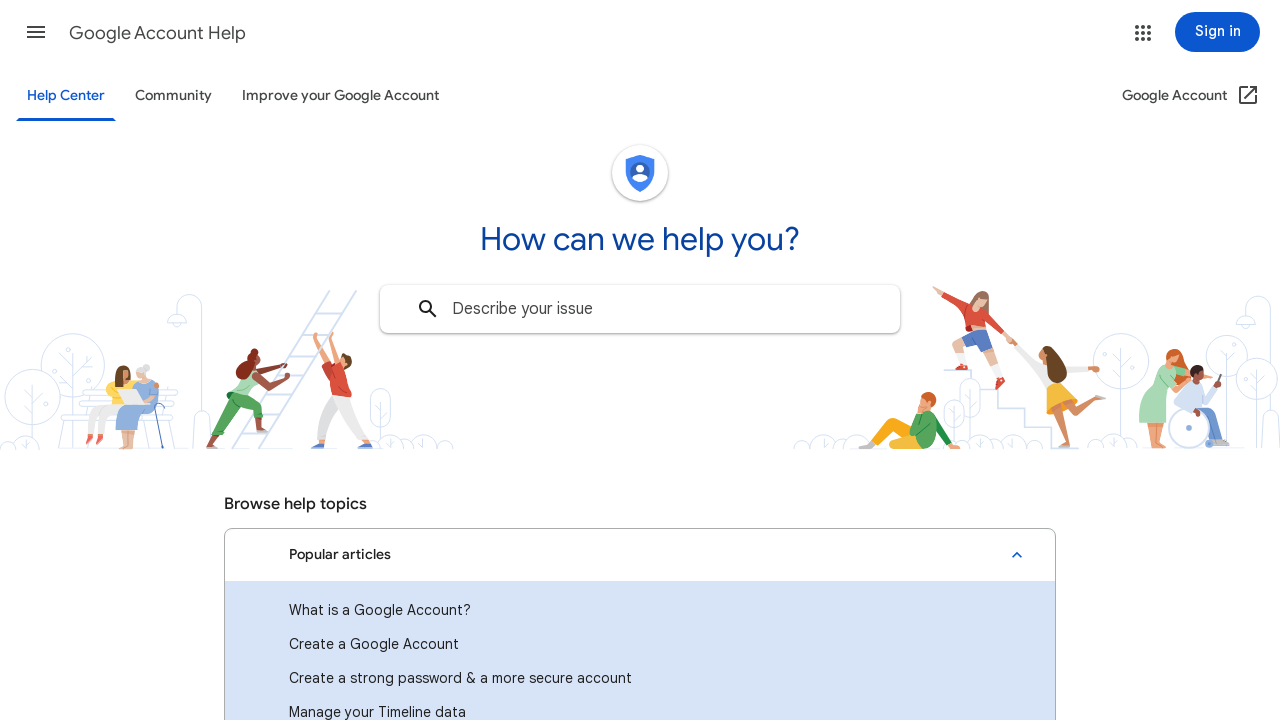

Closed child window
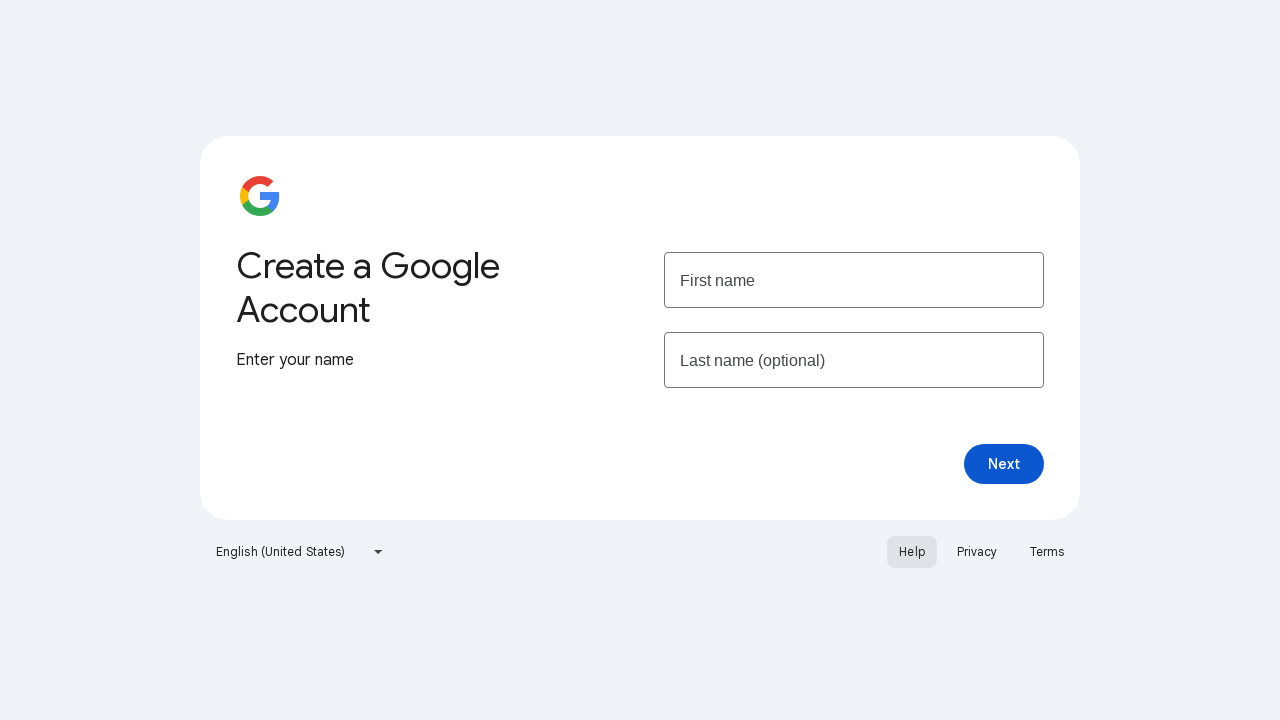

Clicked help link again on main page to open new window at (912, 552) on text=Help
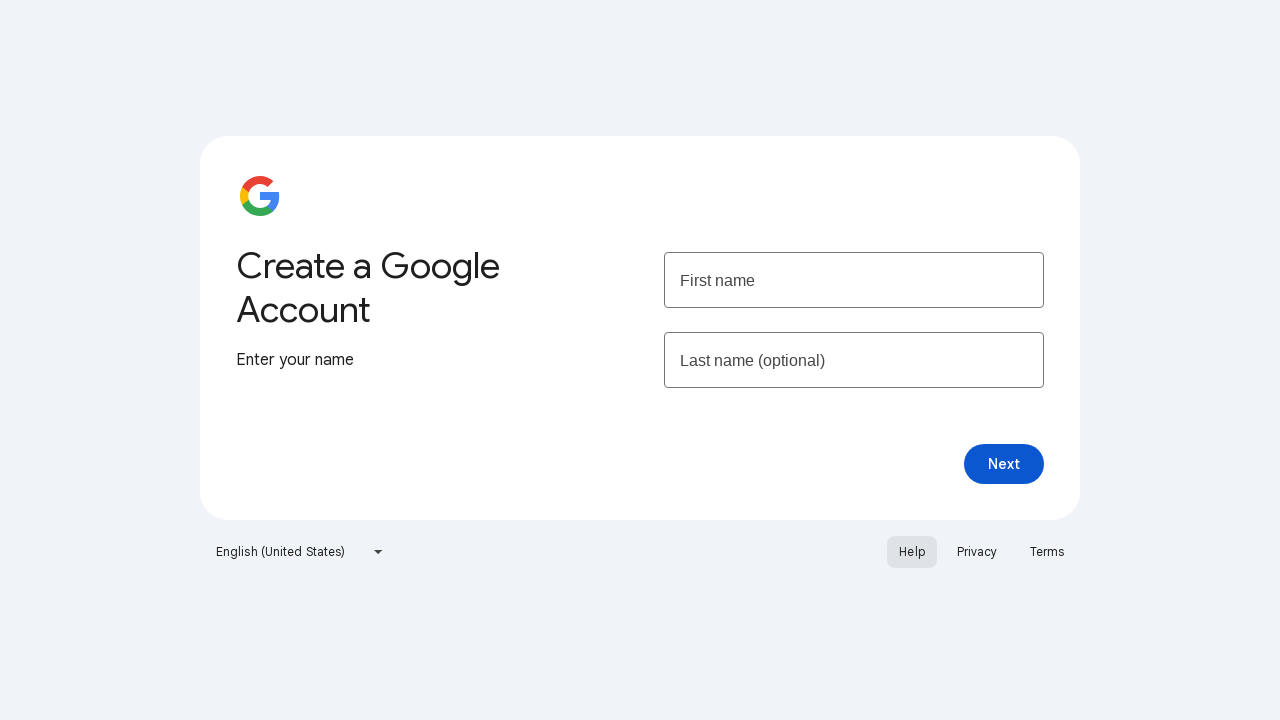

New child window opened again and child page reference captured
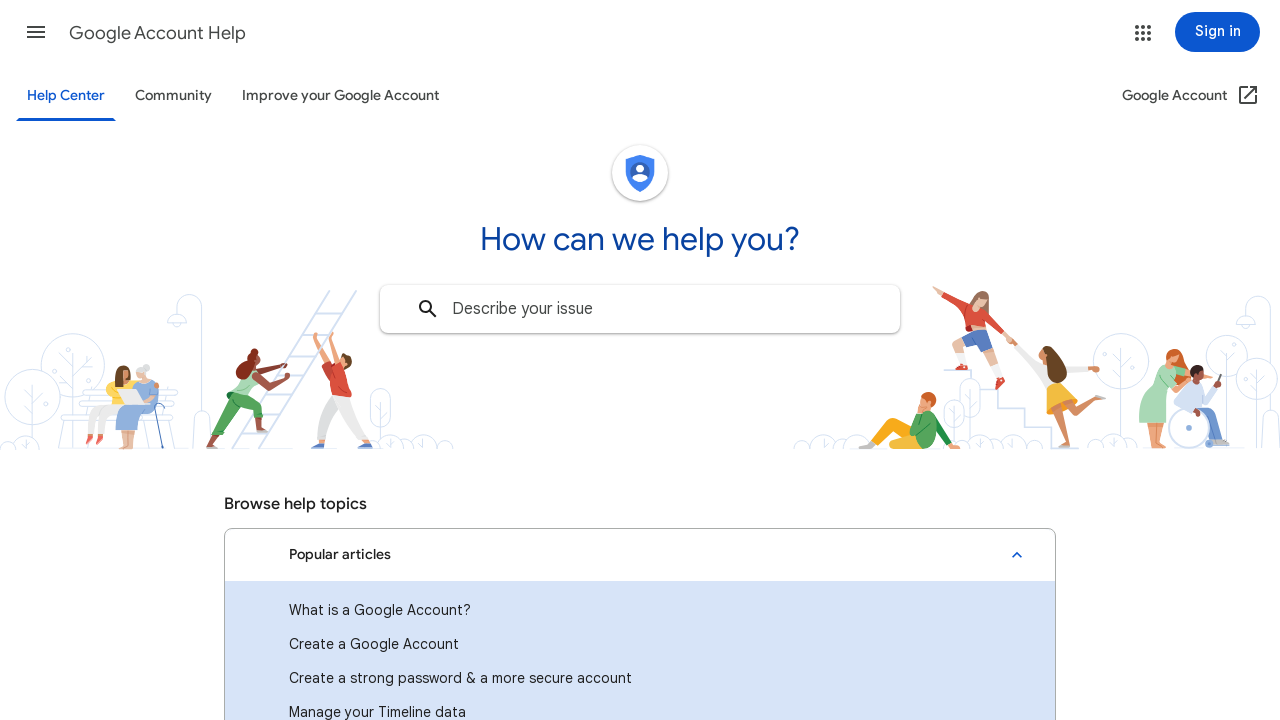

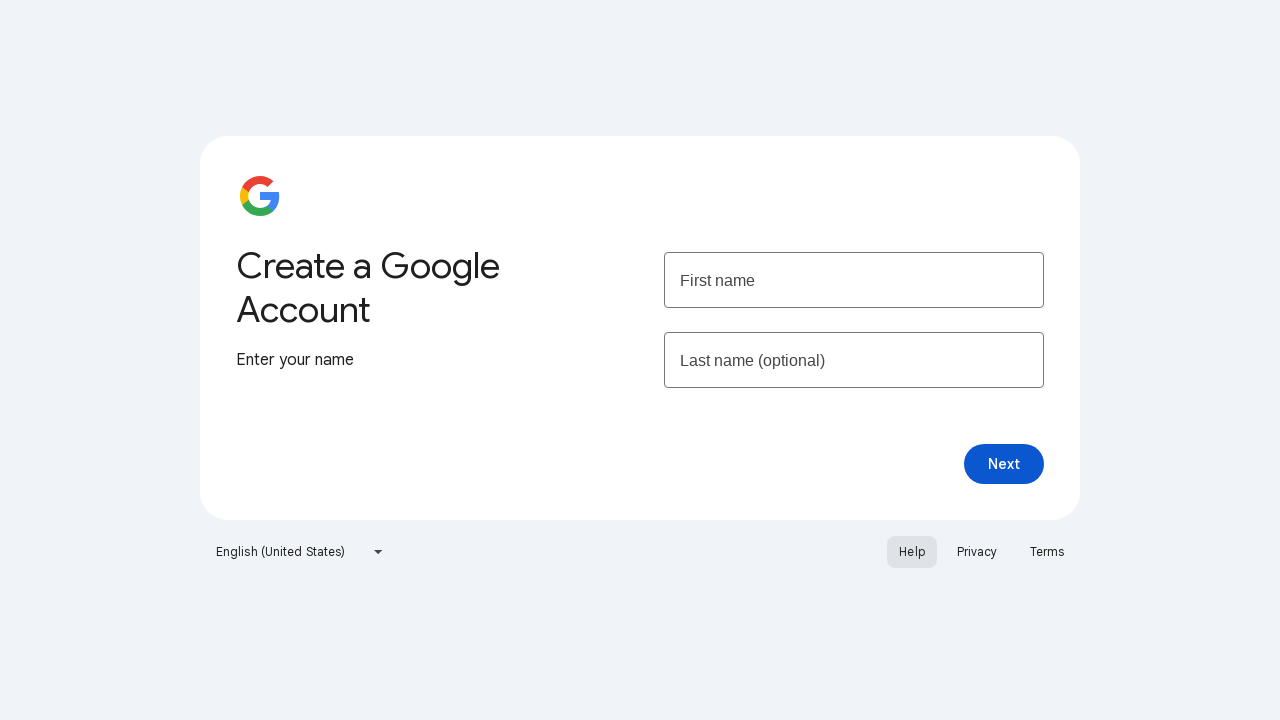